Tests the personal notes functionality by navigating to the notes page, adding 10 different notes with titles and content about science/technology topics, and then searching for notes containing "AI".

Starting URL: https://material.playwrightvn.com/

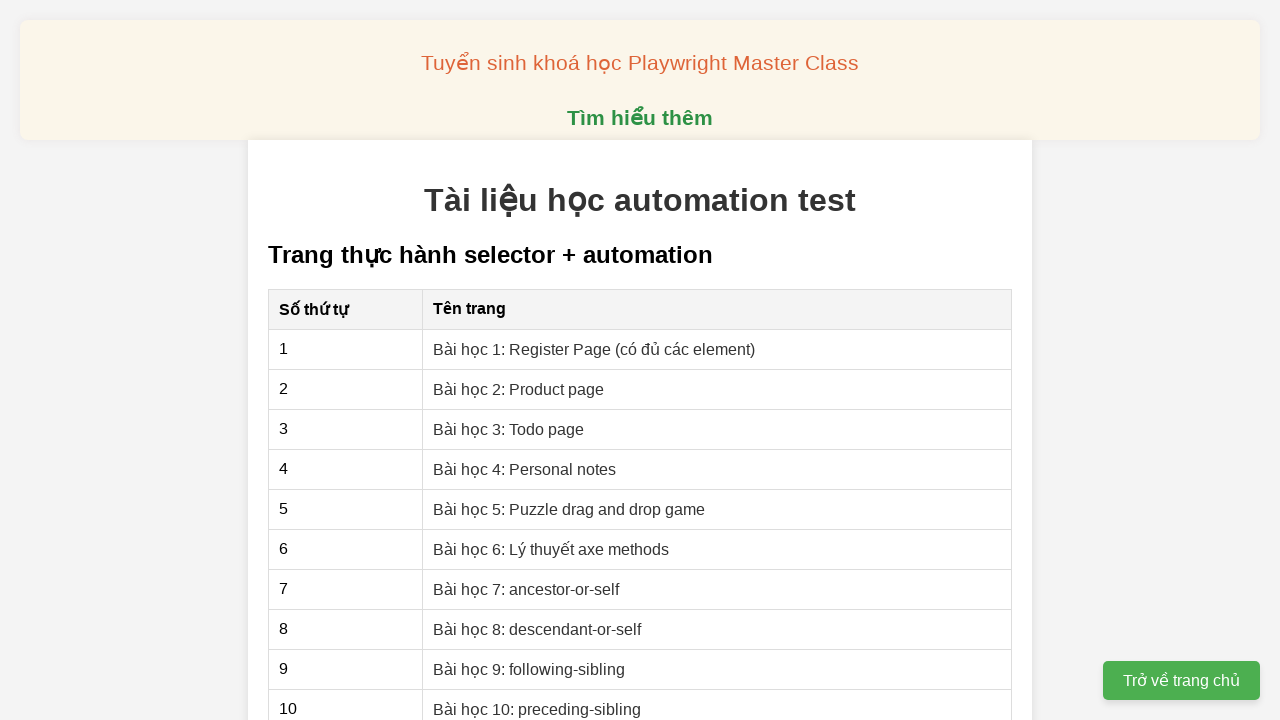

Clicked on 'Bài học 4: Personal notes' link at (525, 469) on xpath=//a[@href='04-xpath-personal-notes.html']
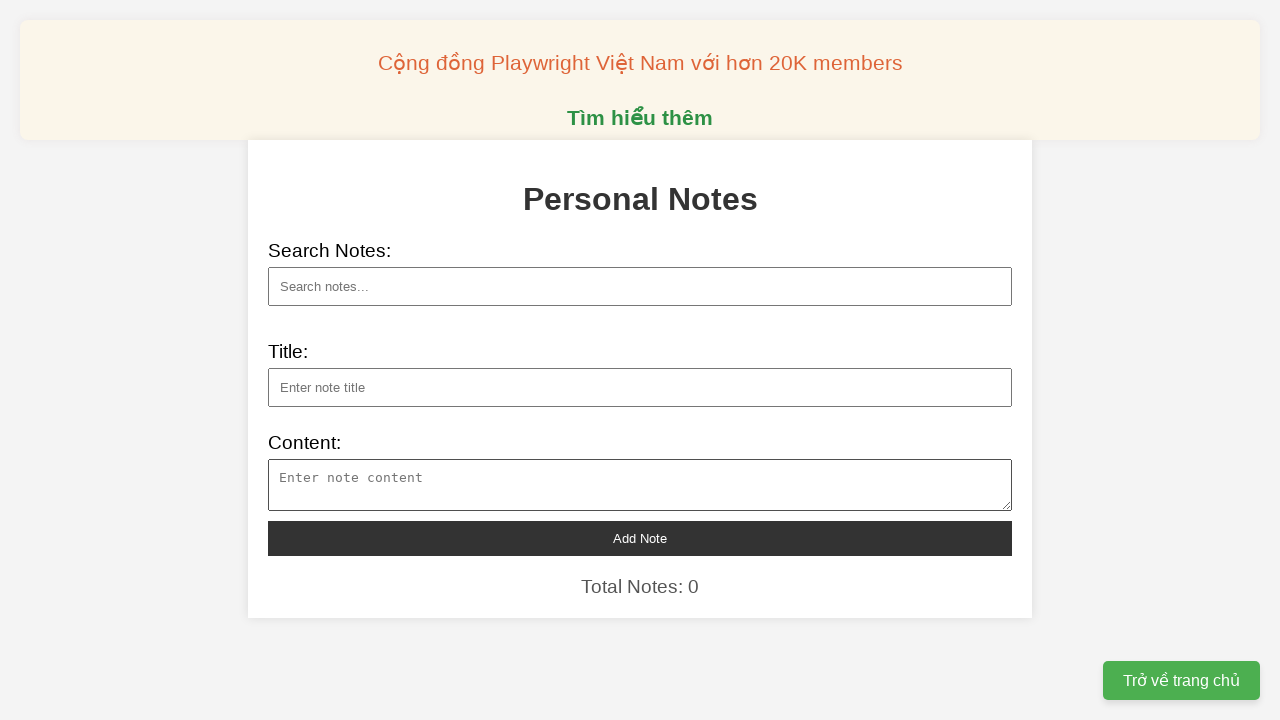

Filled note title with 'Hố đen đơn độc đầu tiên được xác nhận' on //input[@type="text" and @id="note-title"]
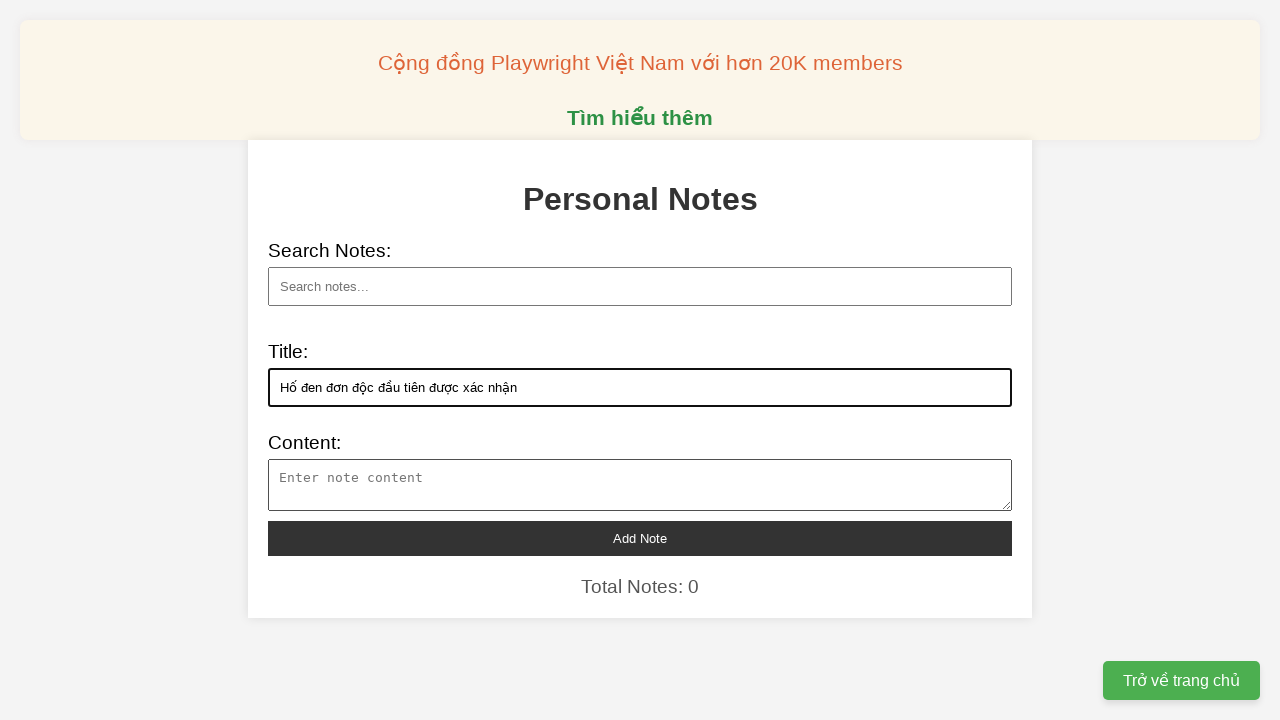

Filled note content on //textarea[@id="note-content"]
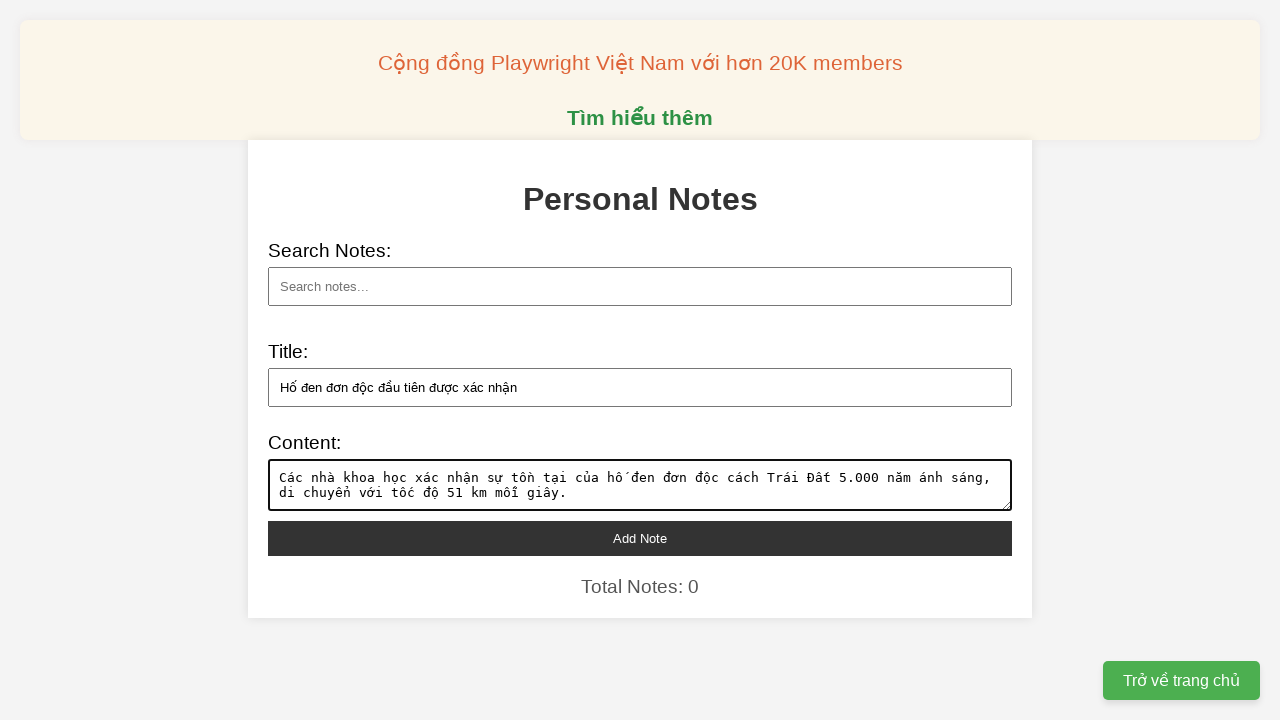

Clicked add note button at (640, 538) on xpath=//button[@id="add-note"]
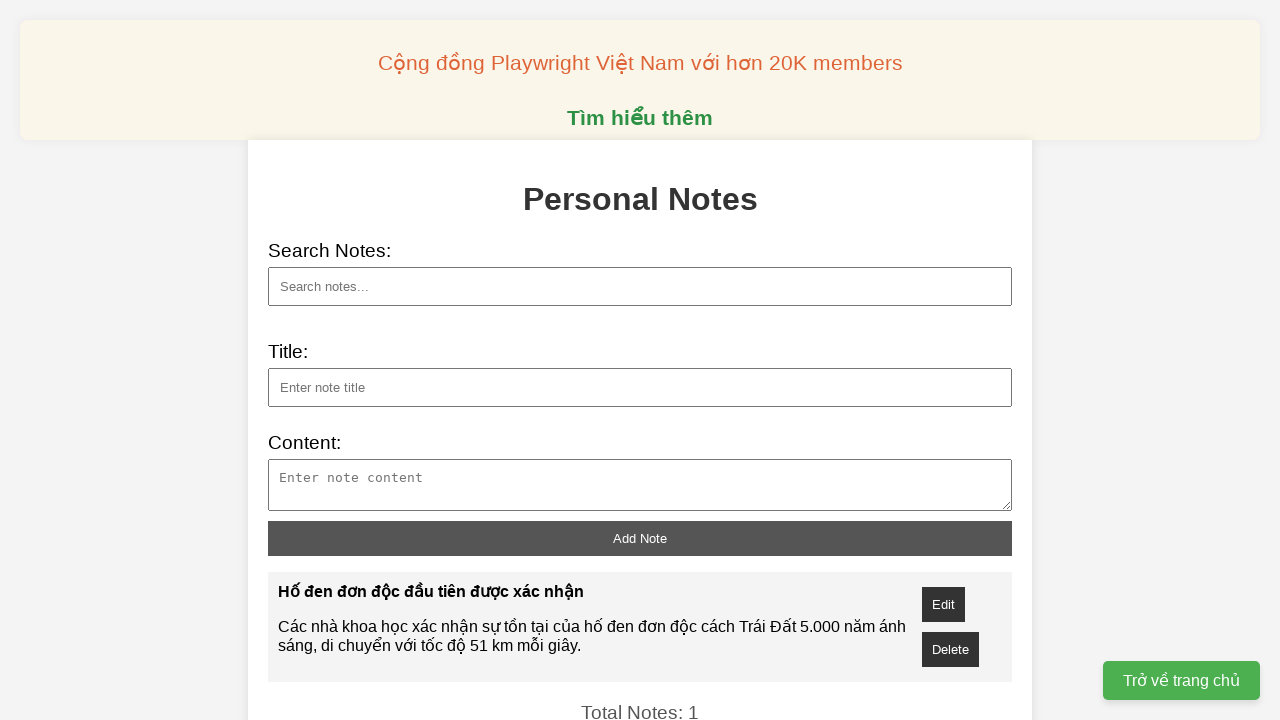

Filled note title with 'Chip 2 nm tiên tiến nhất thế giới' on //input[@type="text" and @id="note-title"]
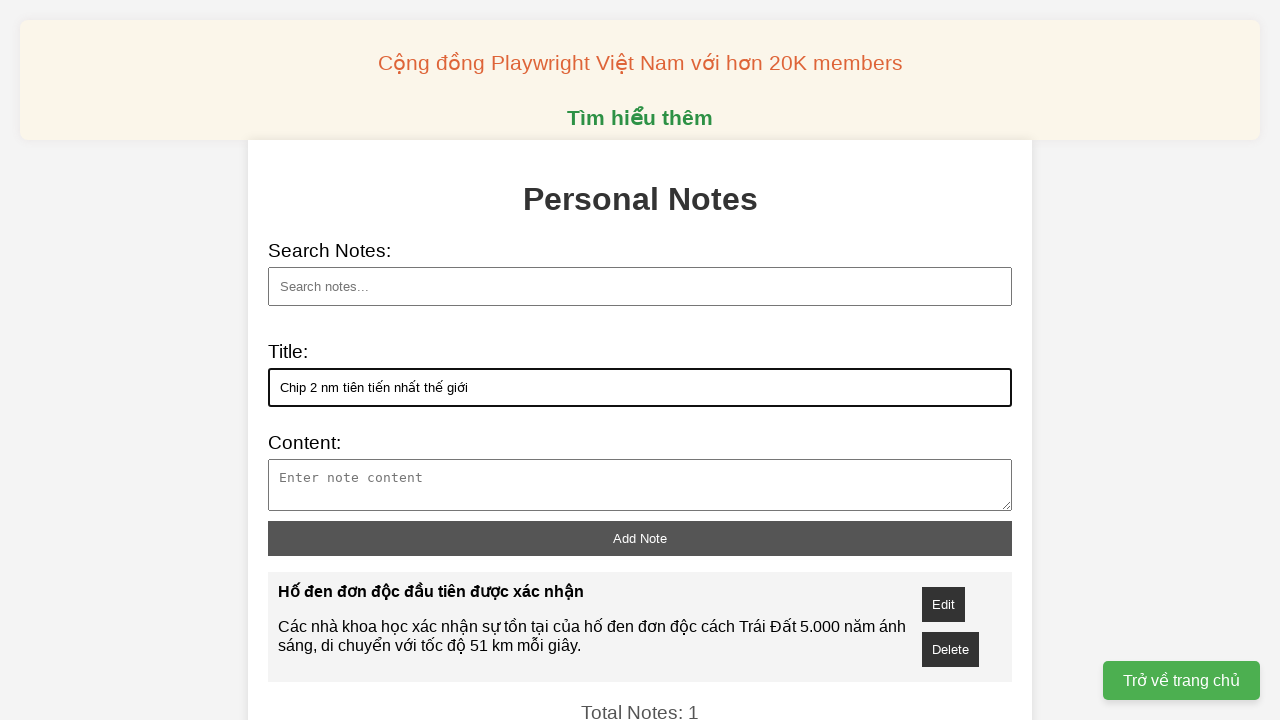

Filled note content on //textarea[@id="note-content"]
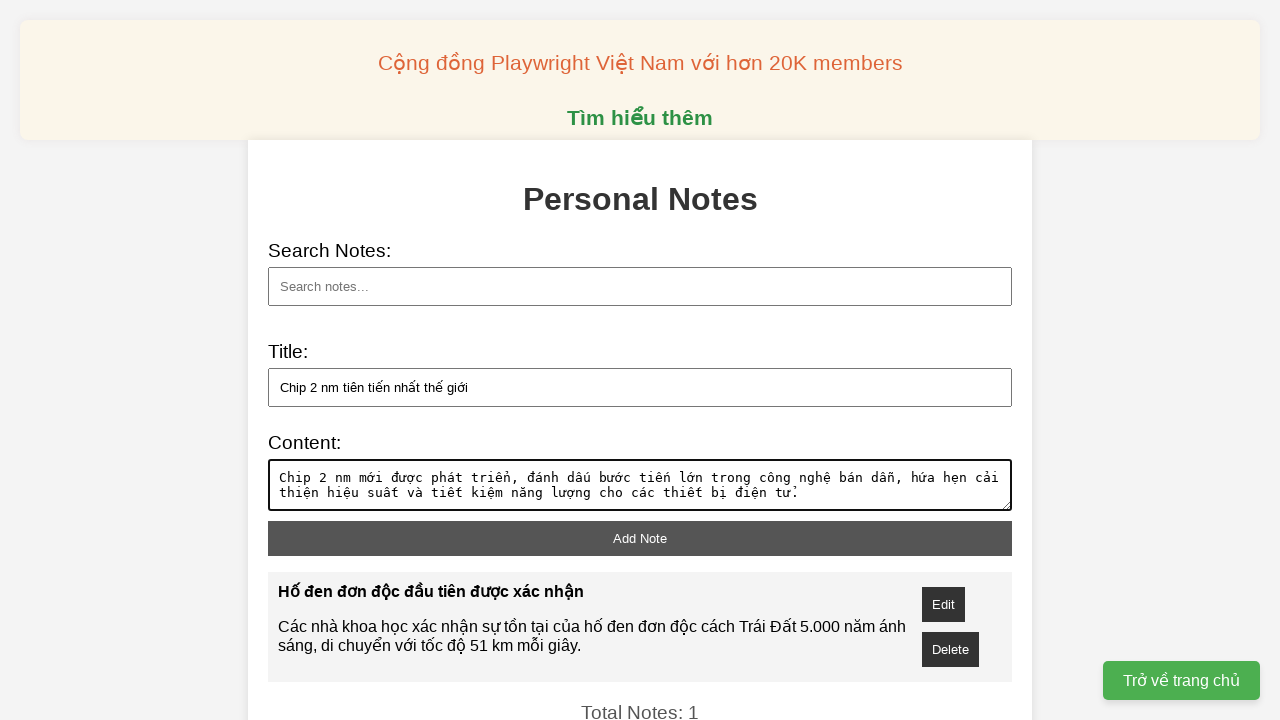

Clicked add note button at (640, 538) on xpath=//button[@id="add-note"]
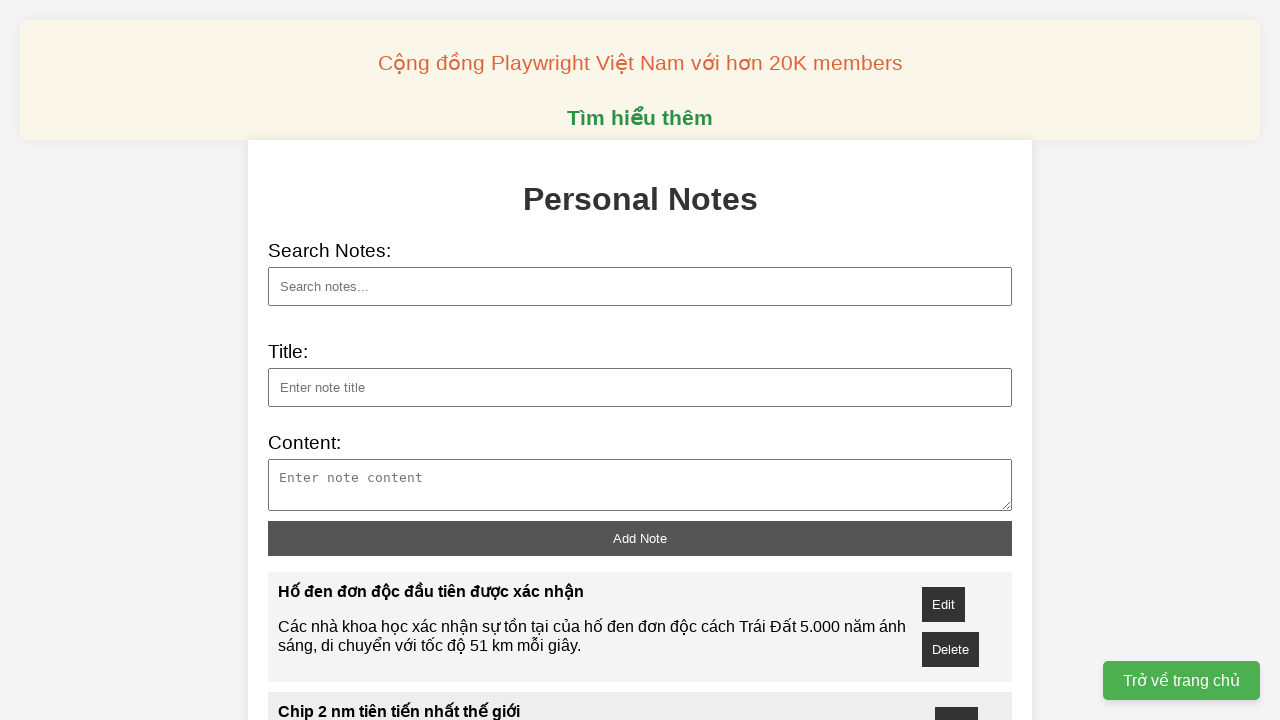

Filled note title with 'Trung Quốc phát hiện mỏ thạch anh hơn 35 triệu tấn' on //input[@type="text" and @id="note-title"]
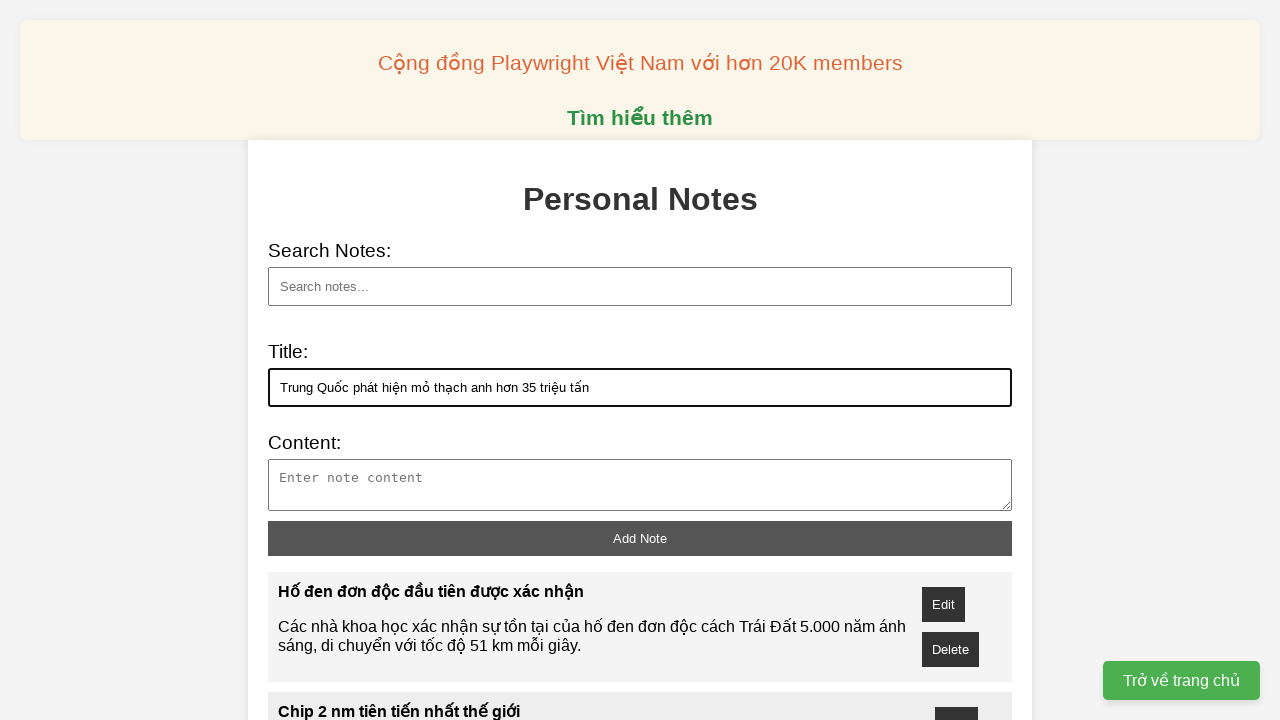

Filled note content on //textarea[@id="note-content"]
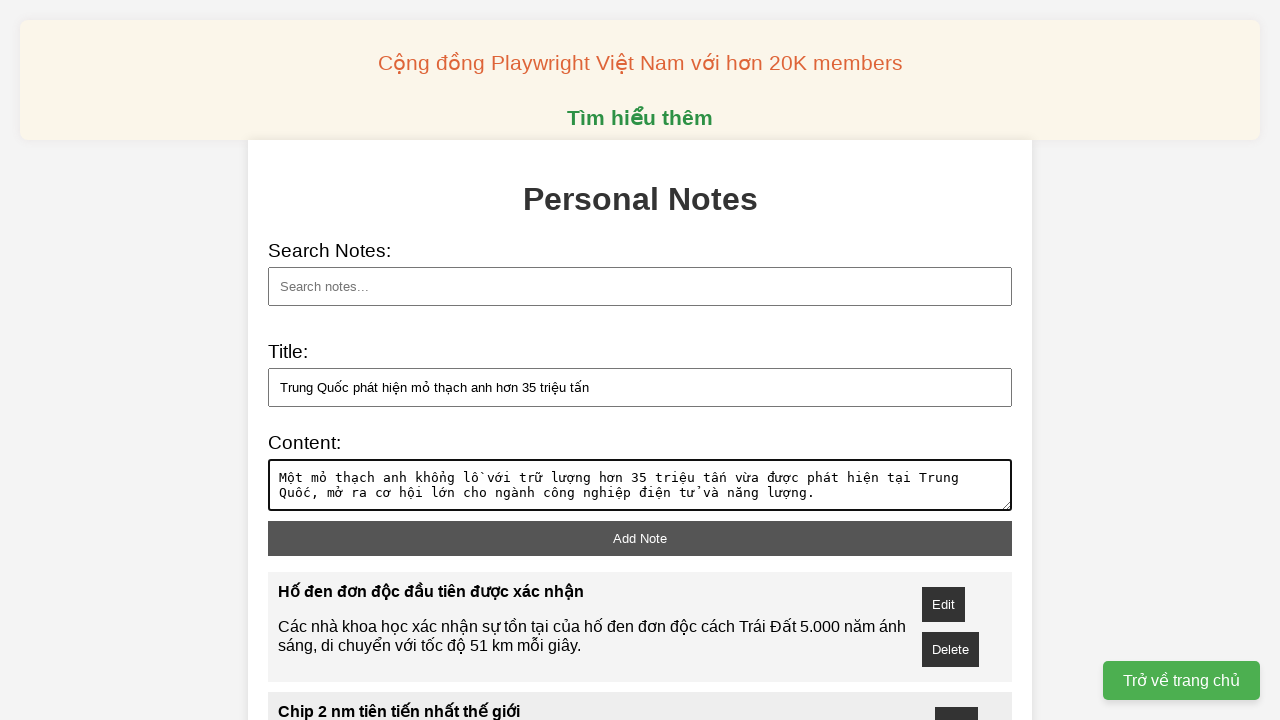

Clicked add note button at (640, 538) on xpath=//button[@id="add-note"]
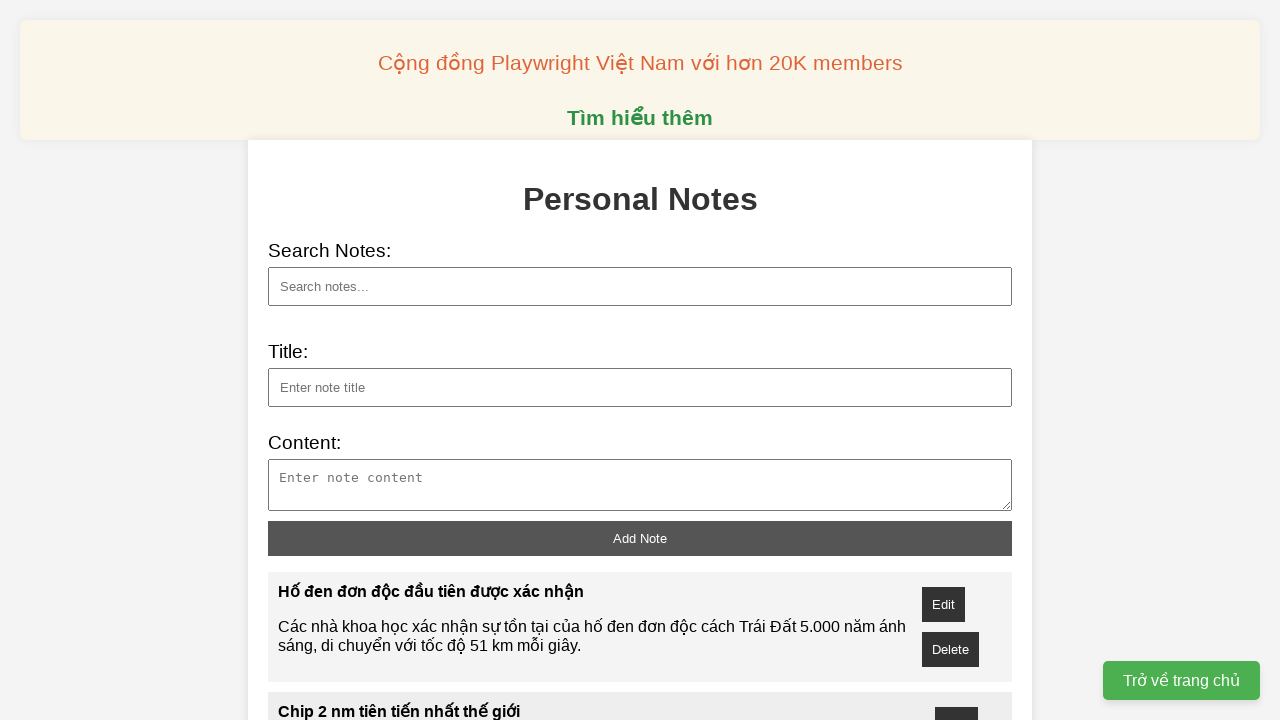

Filled note title with 'Anh hút CO₂ từ nước biển để đối phó biến đổi khí hậu' on //input[@type="text" and @id="note-title"]
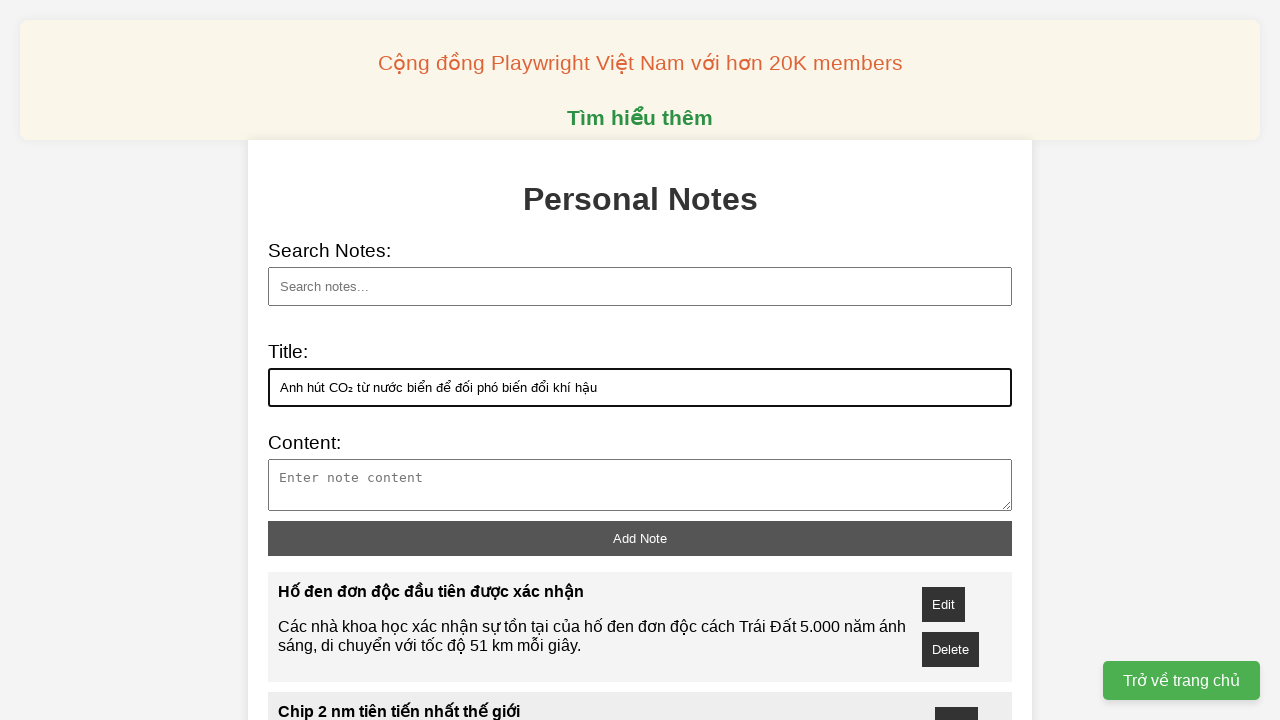

Filled note content on //textarea[@id="note-content"]
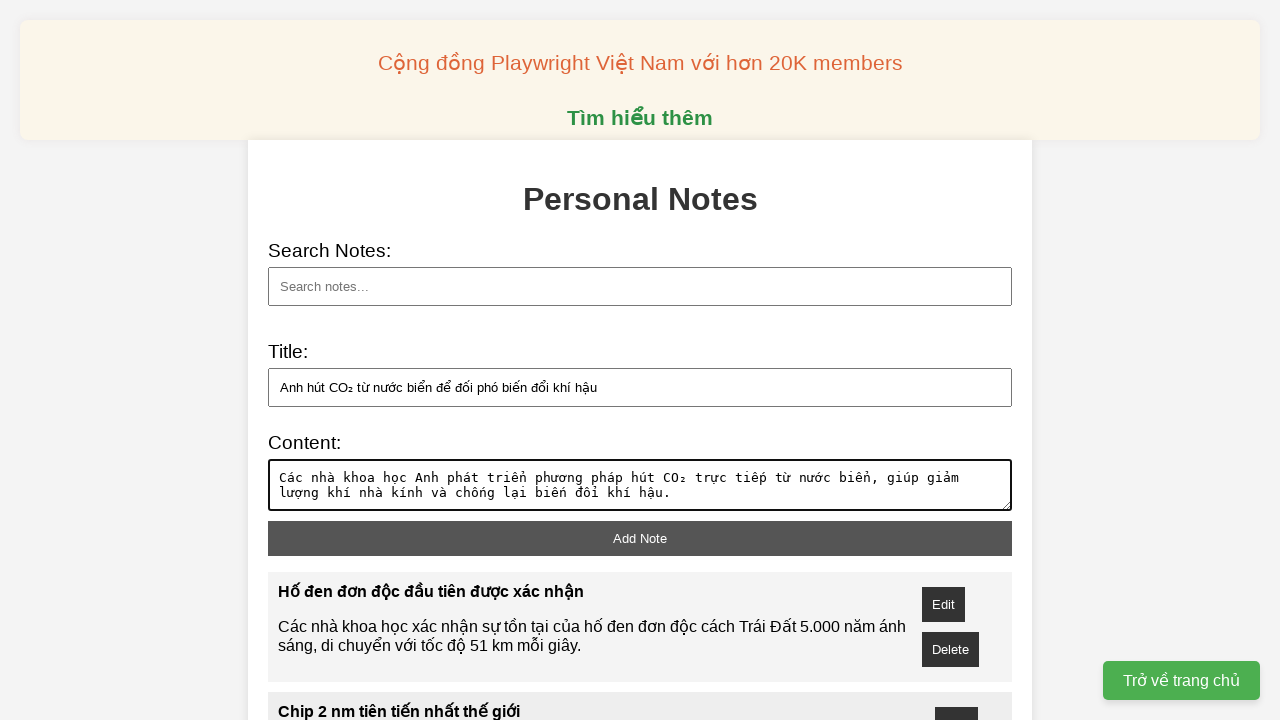

Clicked add note button at (640, 538) on xpath=//button[@id="add-note"]
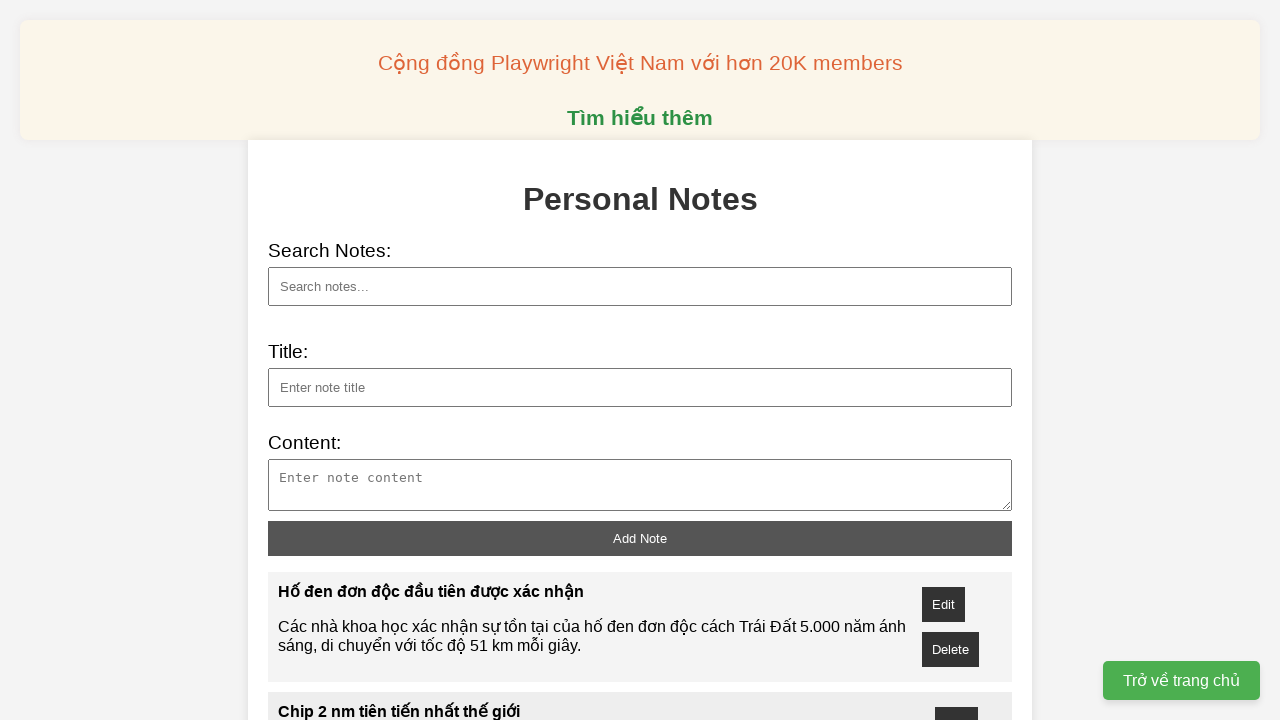

Filled note title with 'Cá 'hóa thạch sống' nặng kỷ lục cắn câu' on //input[@type="text" and @id="note-title"]
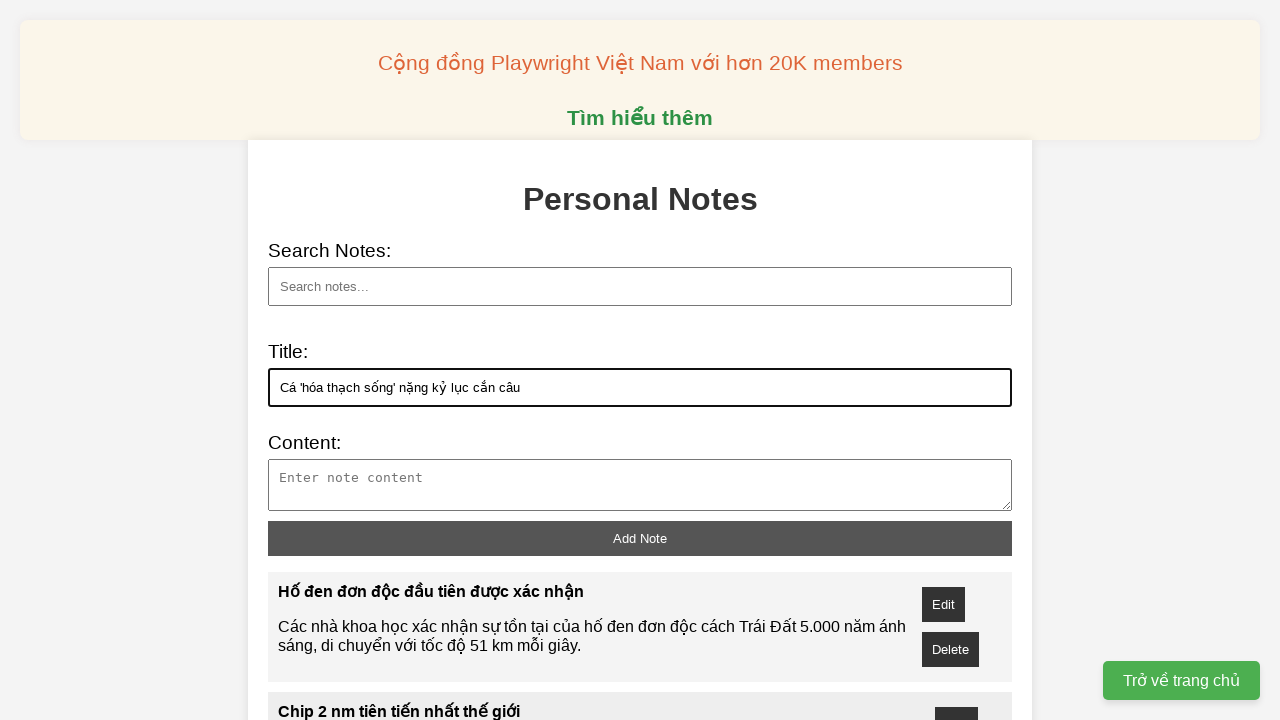

Filled note content on //textarea[@id="note-content"]
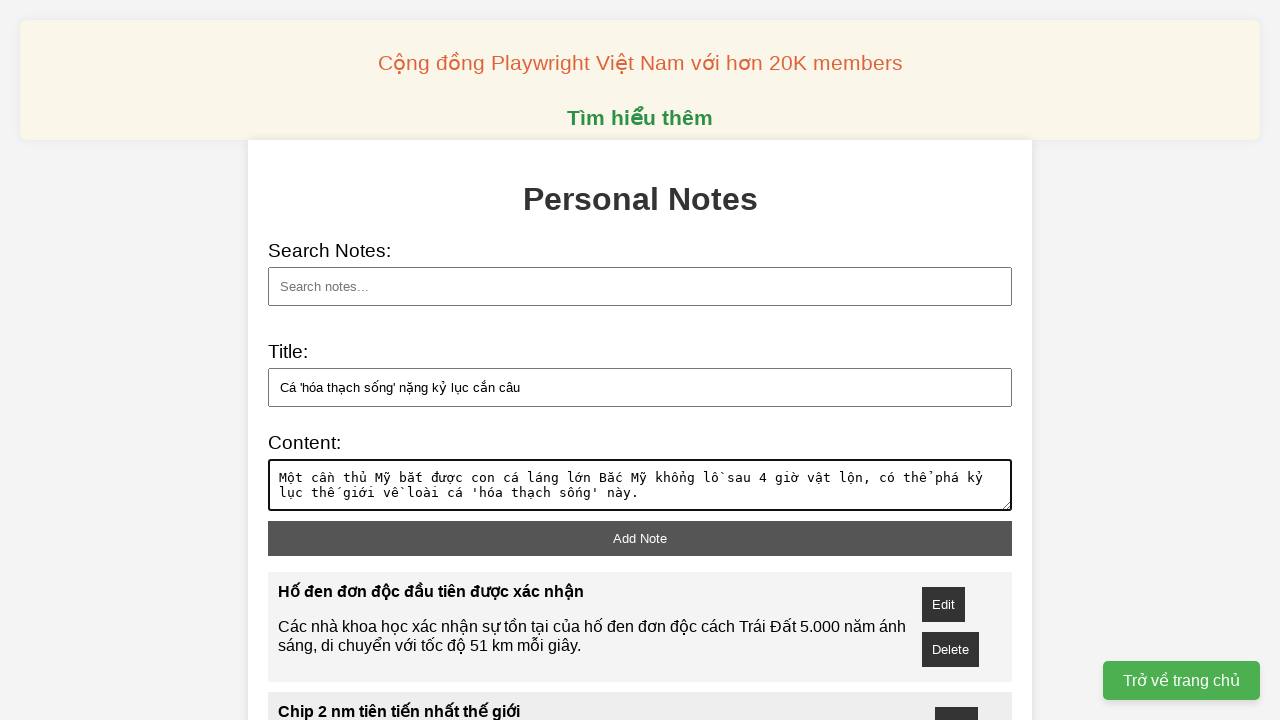

Clicked add note button at (640, 538) on xpath=//button[@id="add-note"]
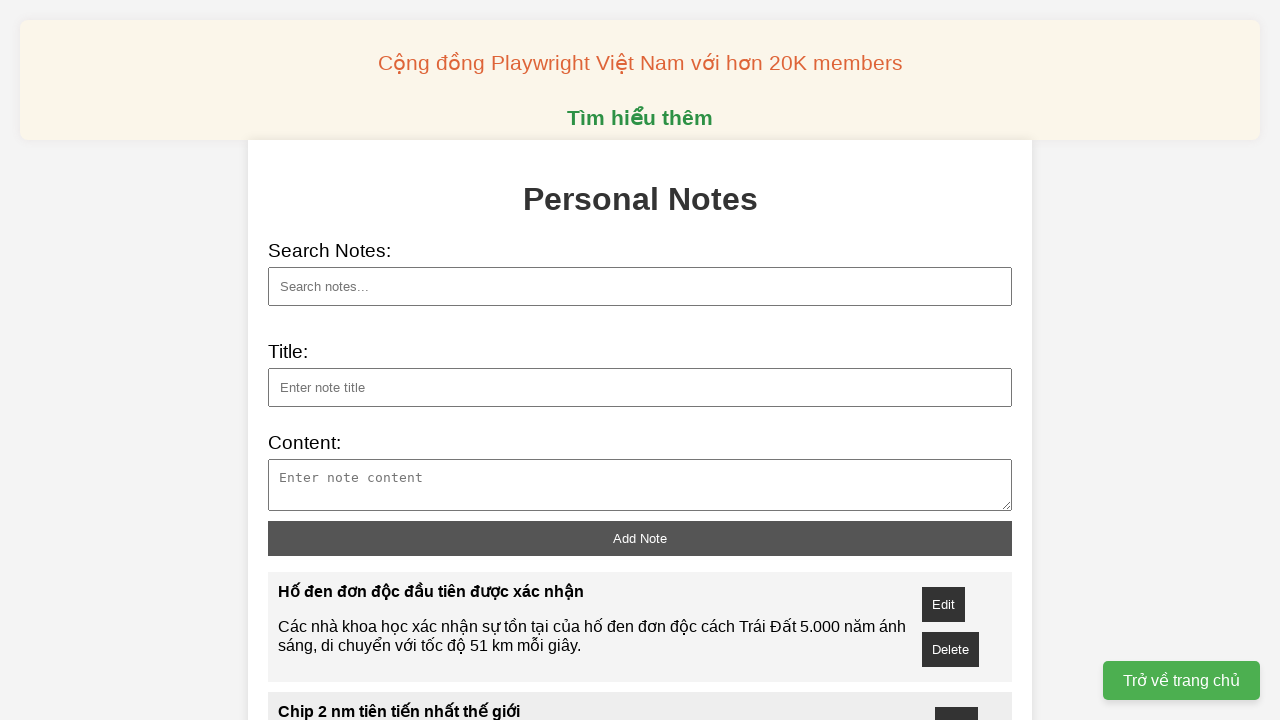

Filled note title with 'Châu Âu sắp phóng đồng hồ chính xác nhất trong vũ trụ' on //input[@type="text" and @id="note-title"]
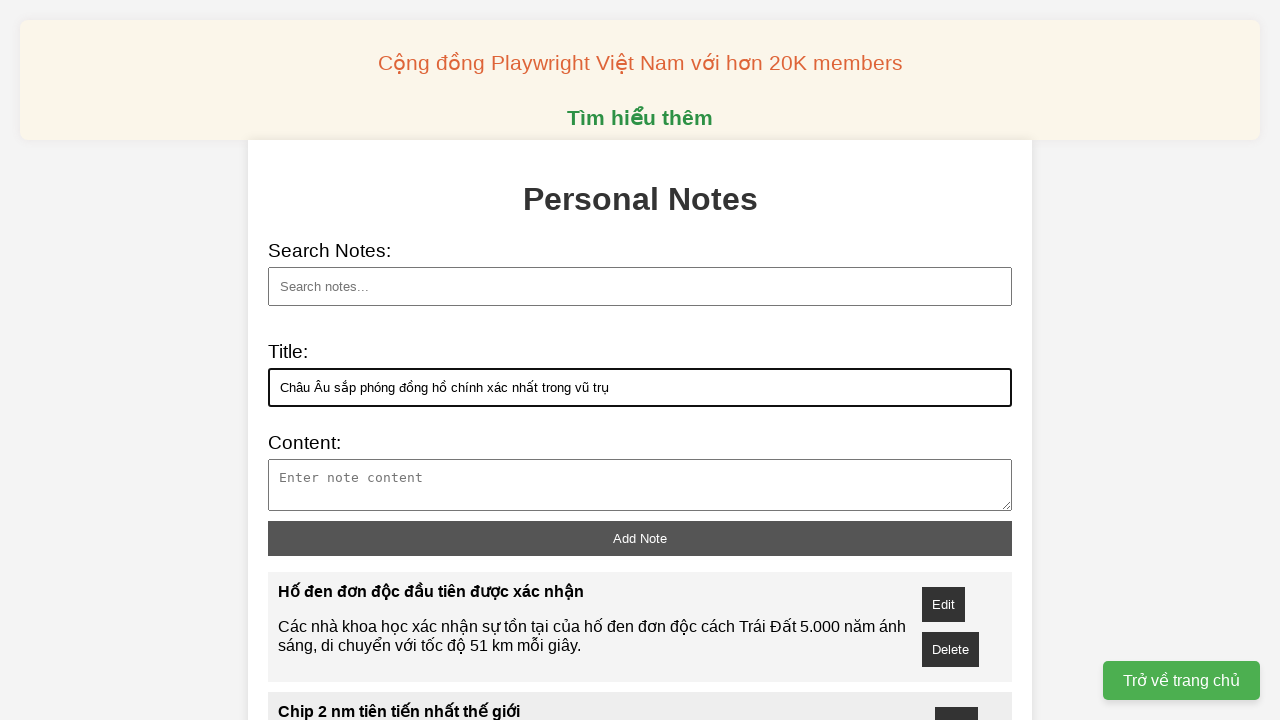

Filled note content on //textarea[@id="note-content"]
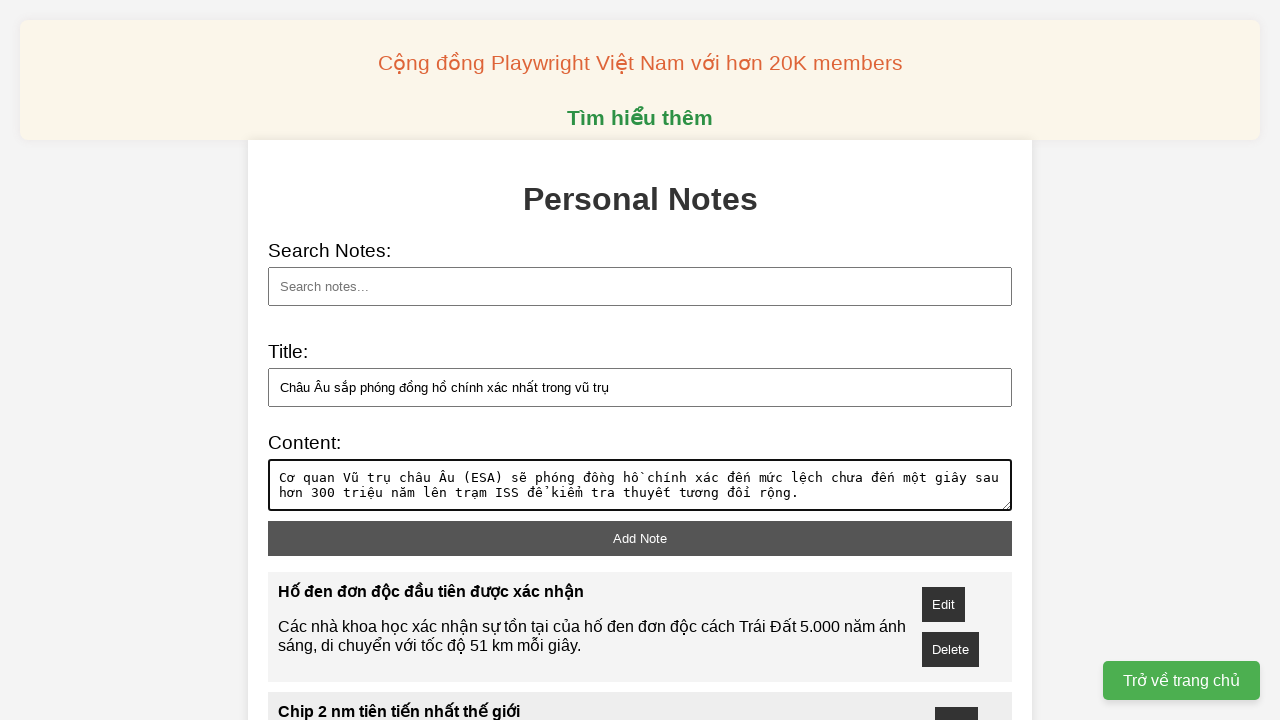

Clicked add note button at (640, 538) on xpath=//button[@id="add-note"]
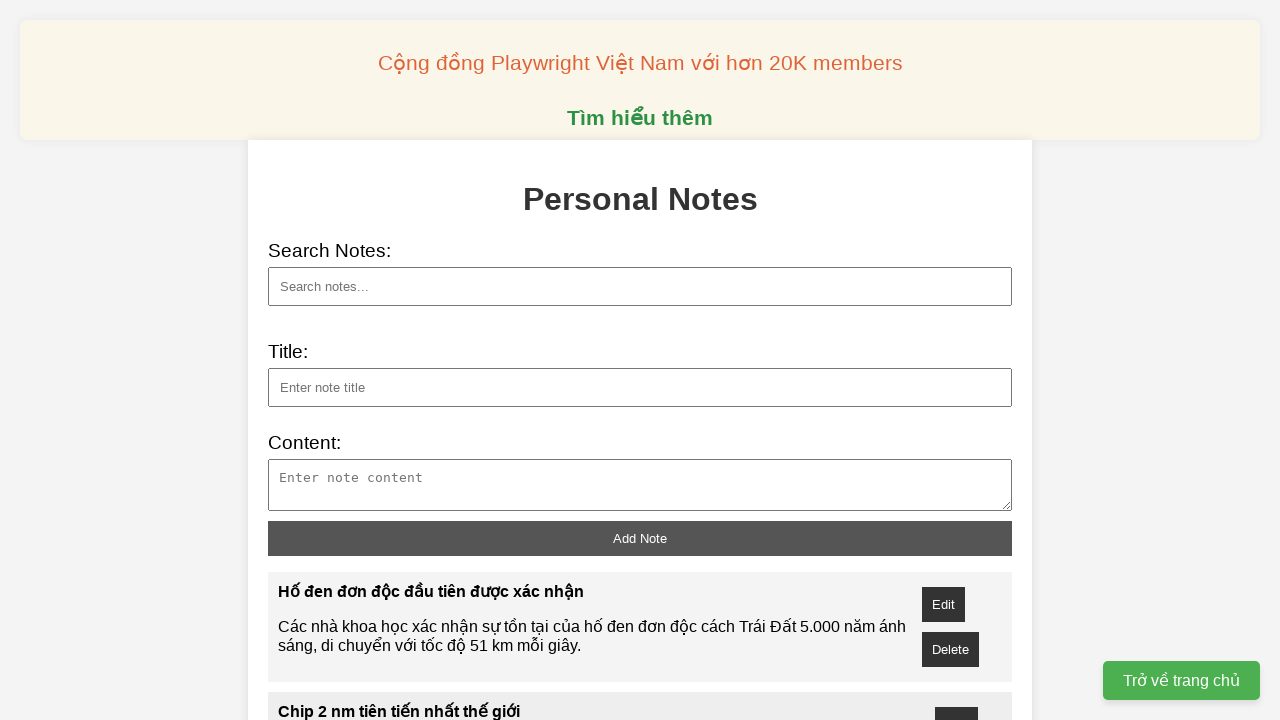

Filled note title with 'AI khám phá những bí ẩn về Mặt Trời' on //input[@type="text" and @id="note-title"]
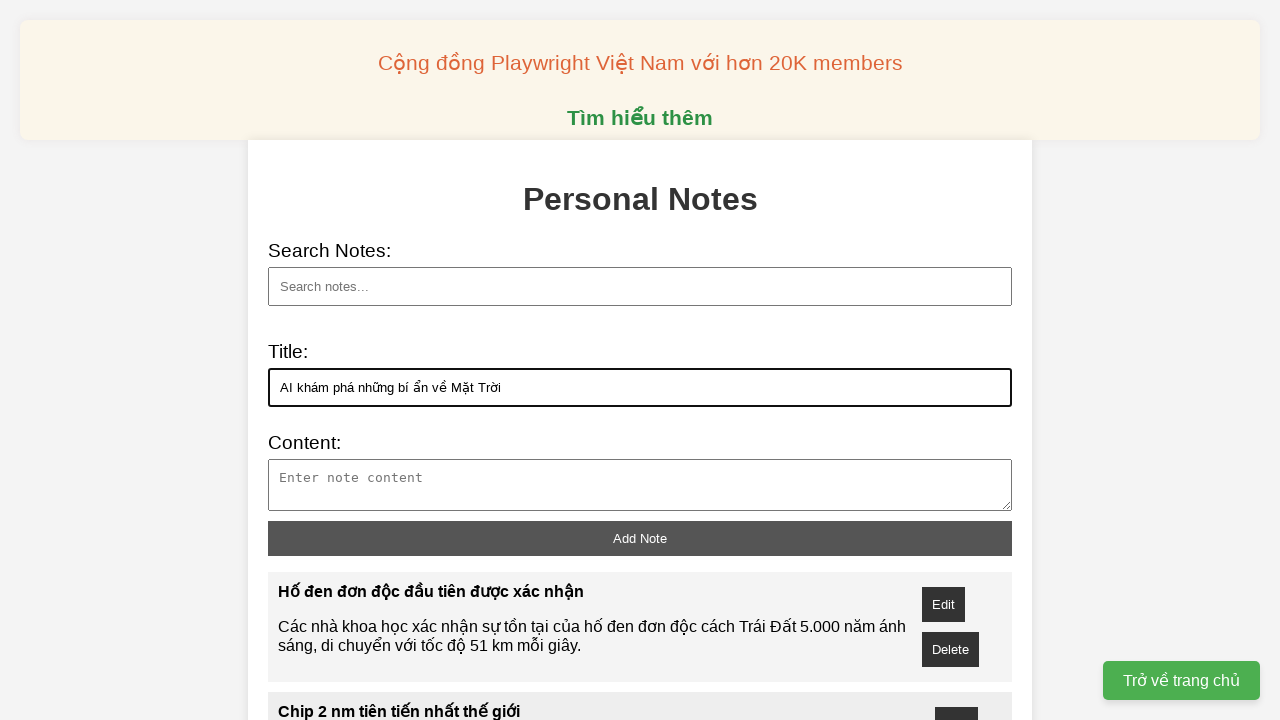

Filled note content on //textarea[@id="note-content"]
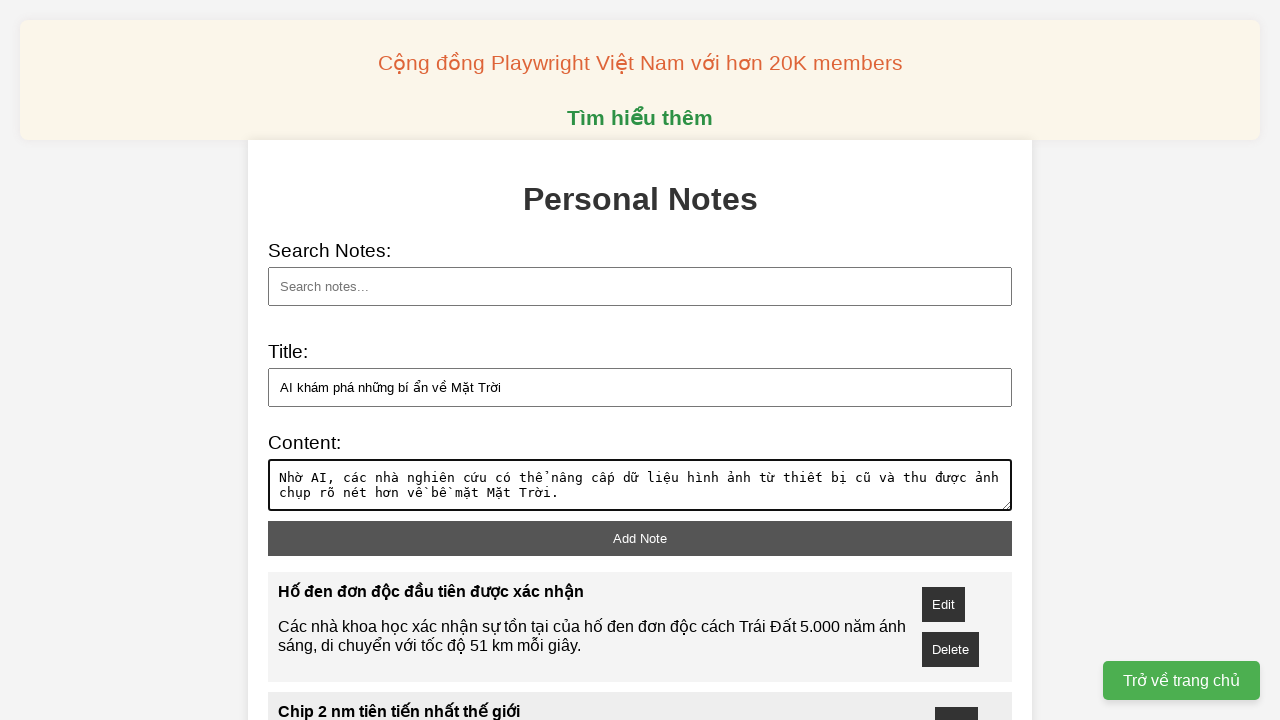

Clicked add note button at (640, 538) on xpath=//button[@id="add-note"]
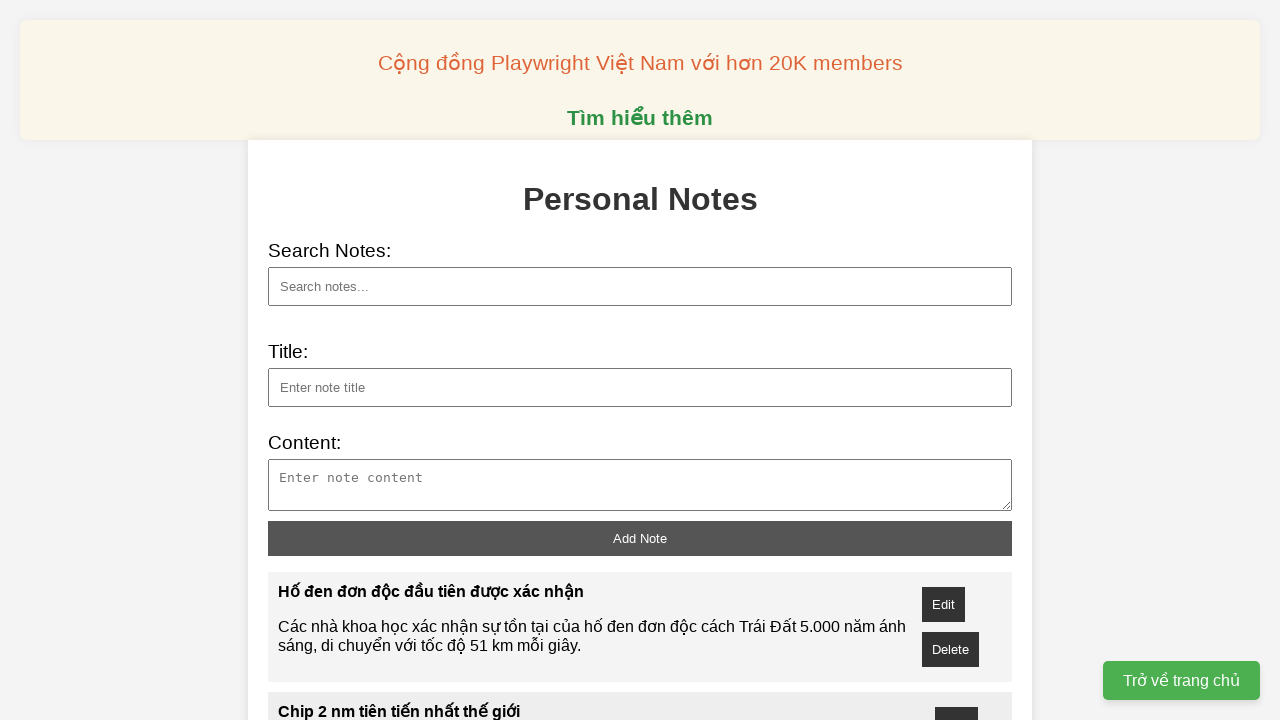

Filled note title with 'Lò phản ứng hạt nhân thorium đầu tiên trên thế giới hoạt động' on //input[@type="text" and @id="note-title"]
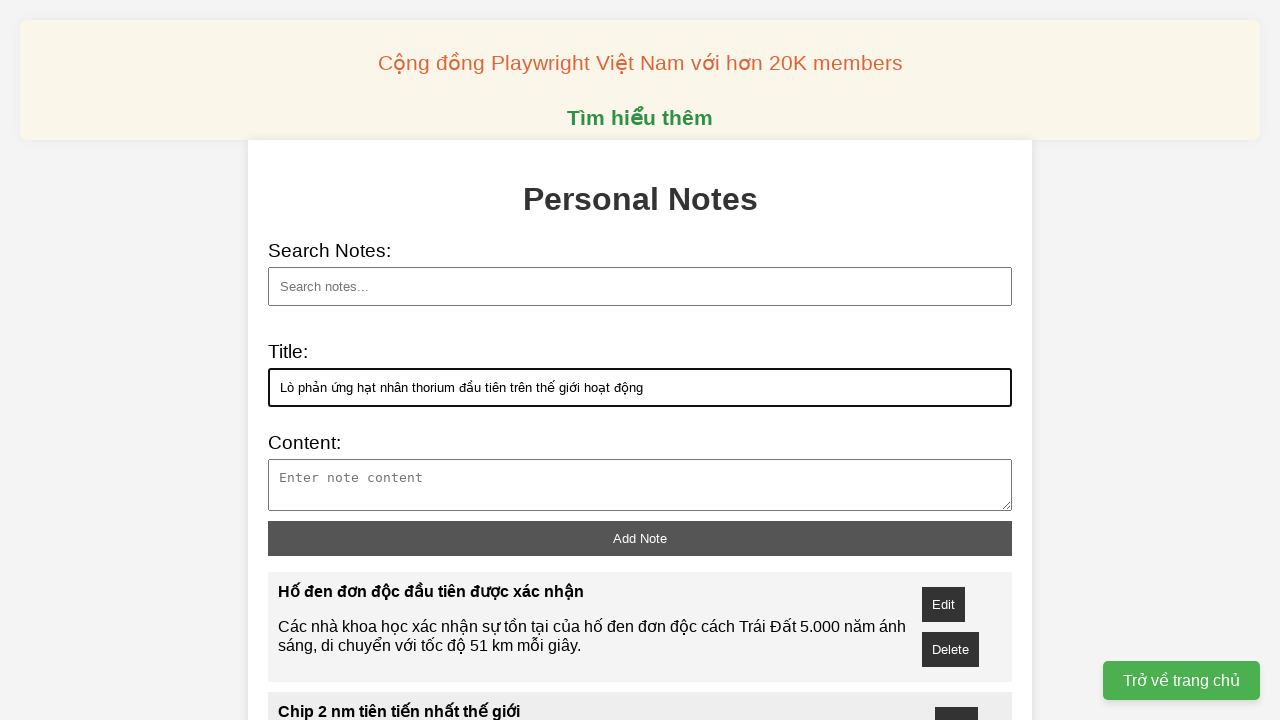

Filled note content on //textarea[@id="note-content"]
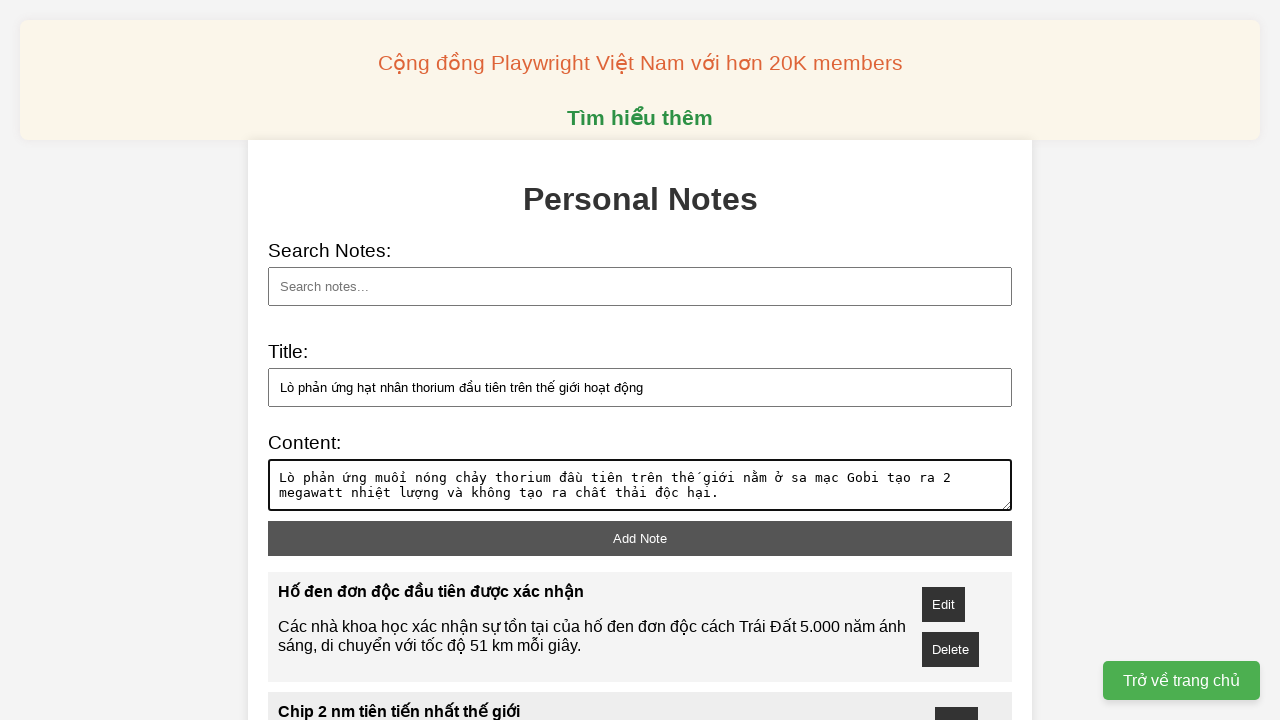

Clicked add note button at (640, 538) on xpath=//button[@id="add-note"]
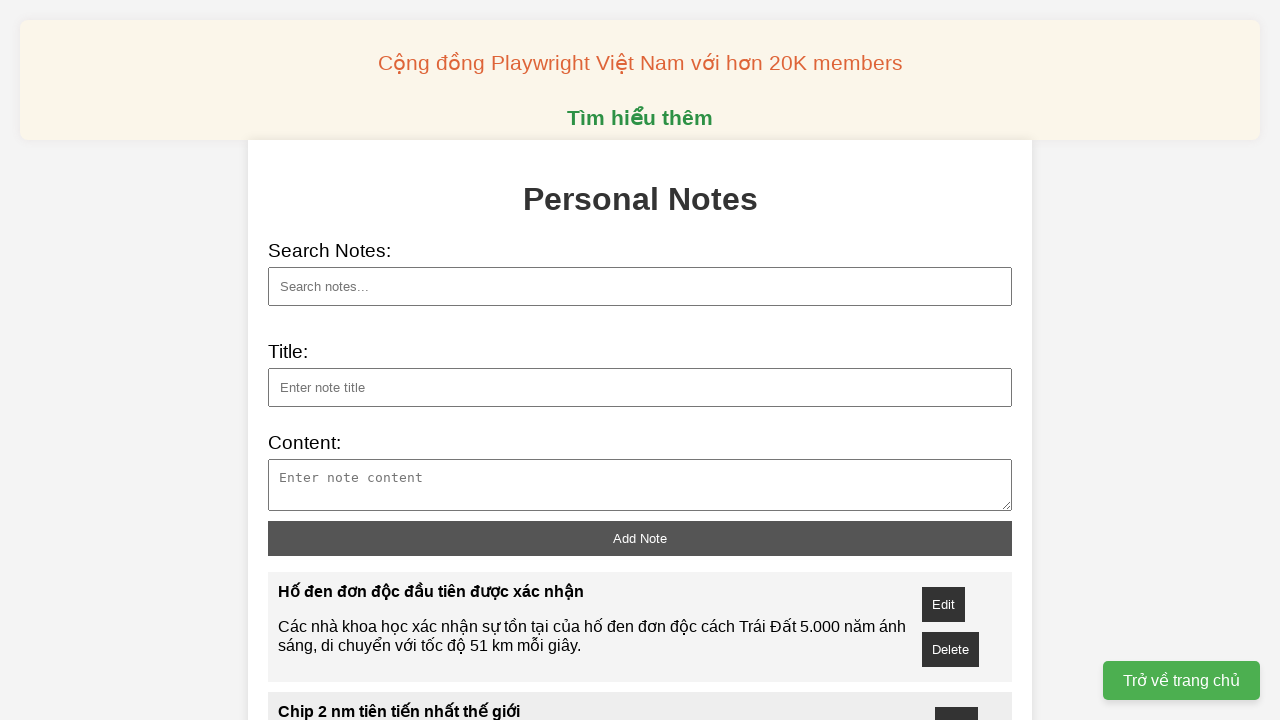

Filled note title with 'Phát hiện bằng chứng về sự sống ngoài hành tinh' on //input[@type="text" and @id="note-title"]
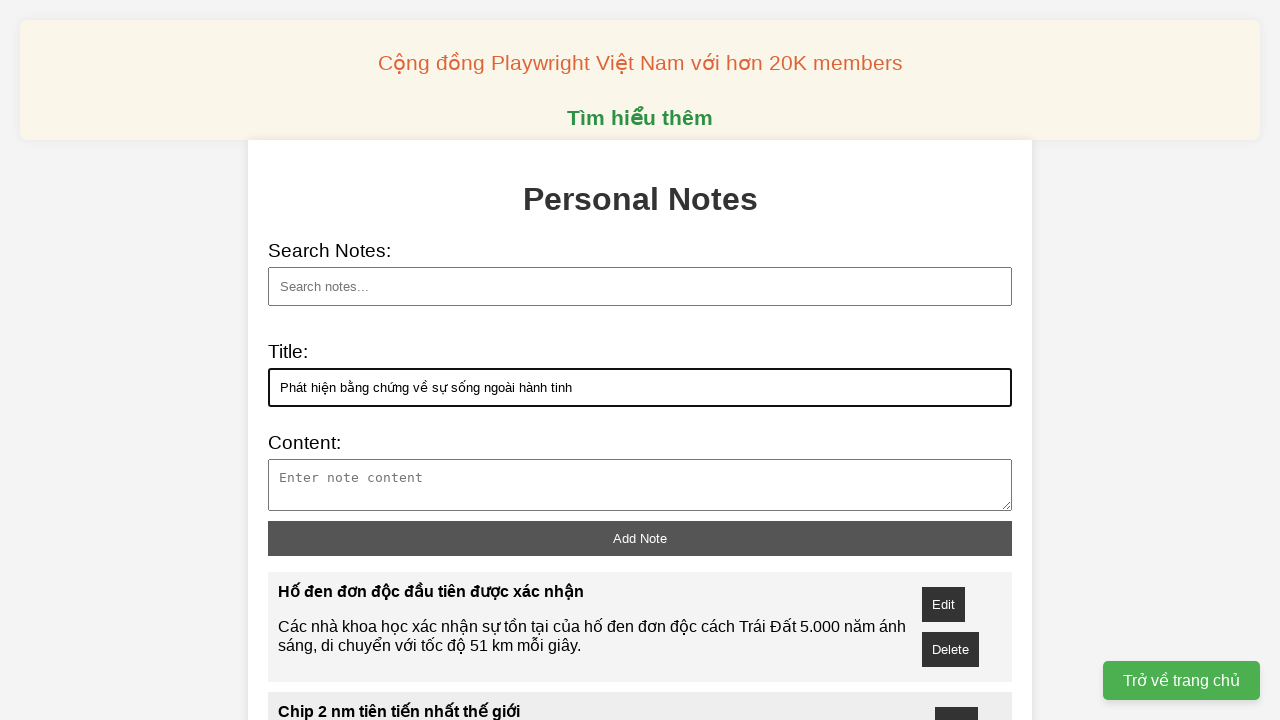

Filled note content on //textarea[@id="note-content"]
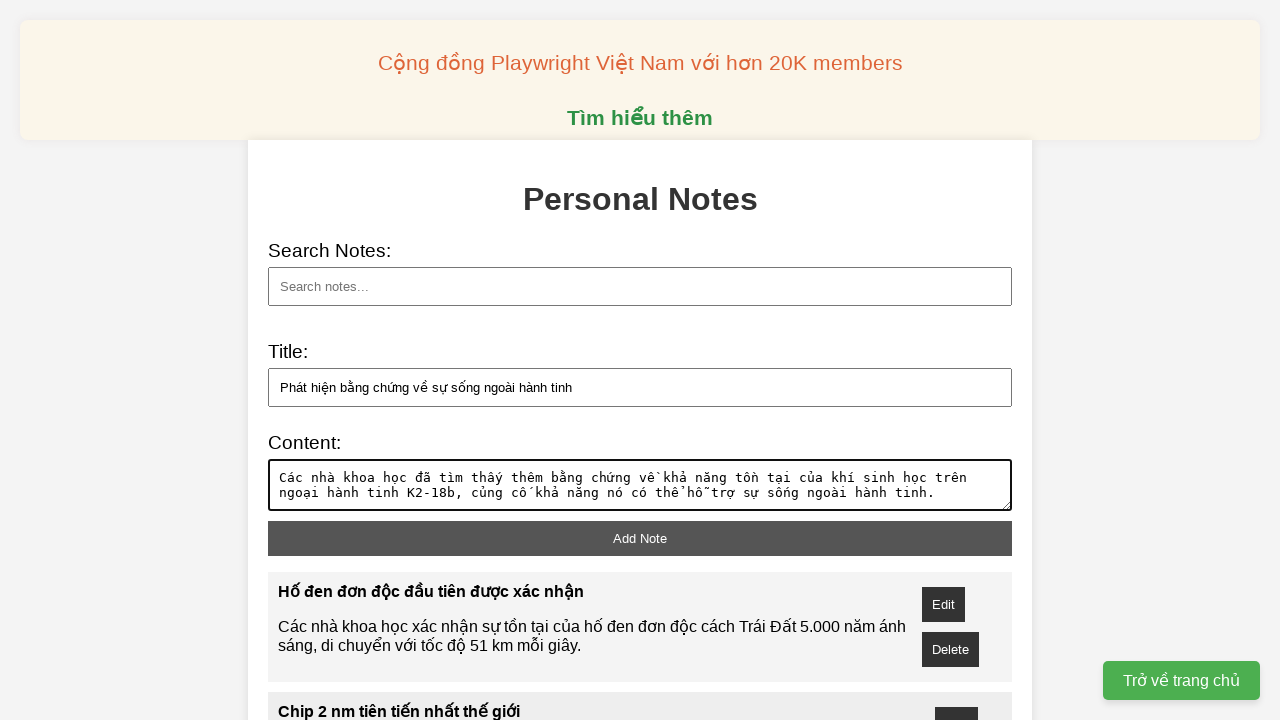

Clicked add note button at (640, 538) on xpath=//button[@id="add-note"]
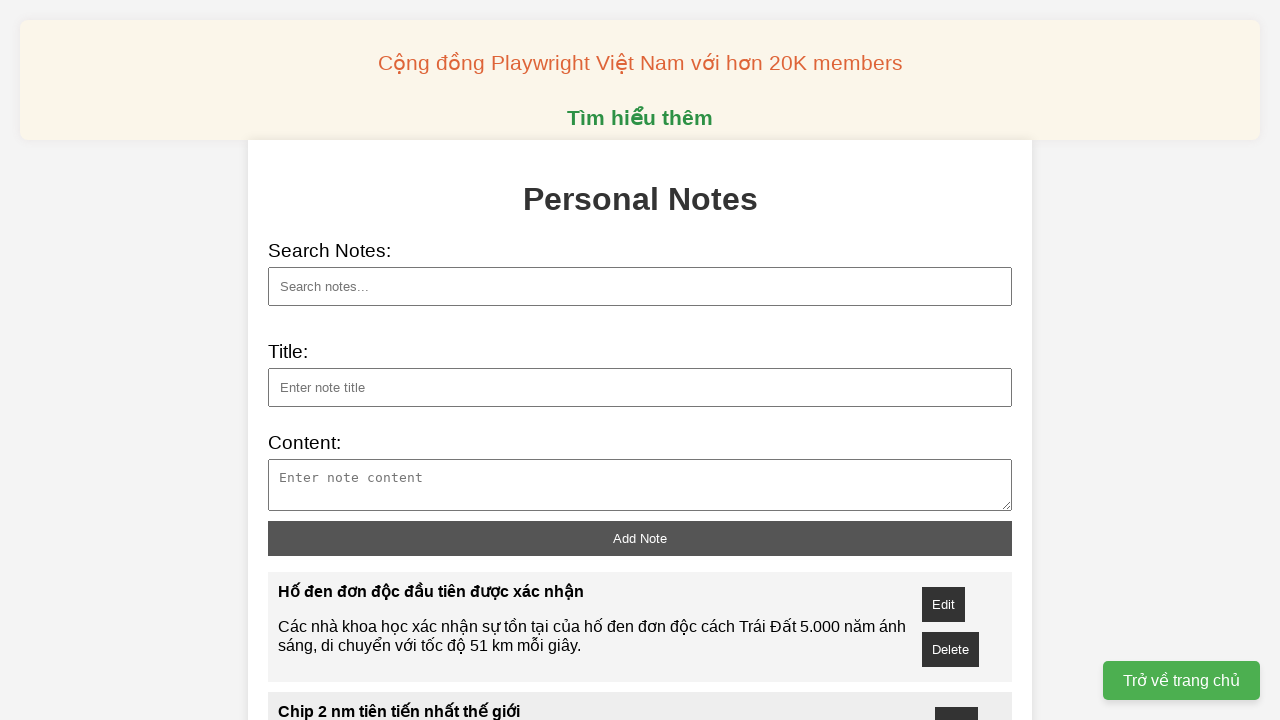

Filled note title with 'AI tìm kiếm những hành tinh giống Trái Đất' on //input[@type="text" and @id="note-title"]
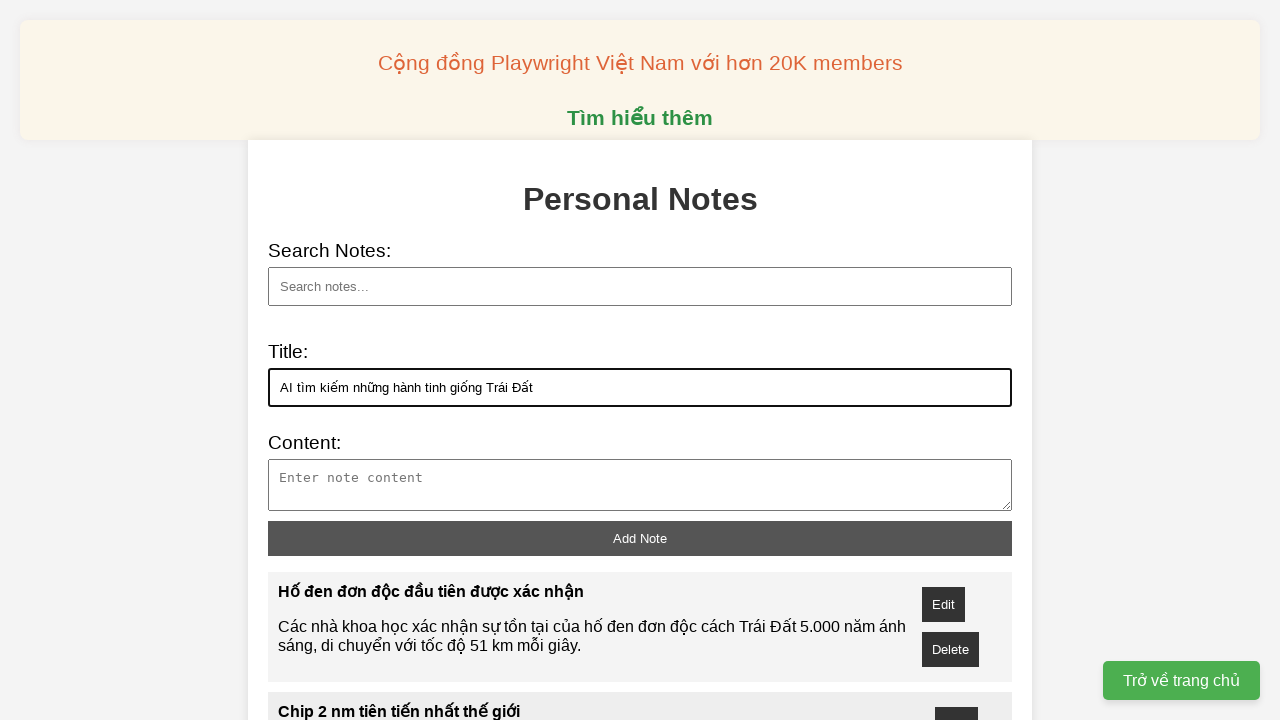

Filled note content on //textarea[@id="note-content"]
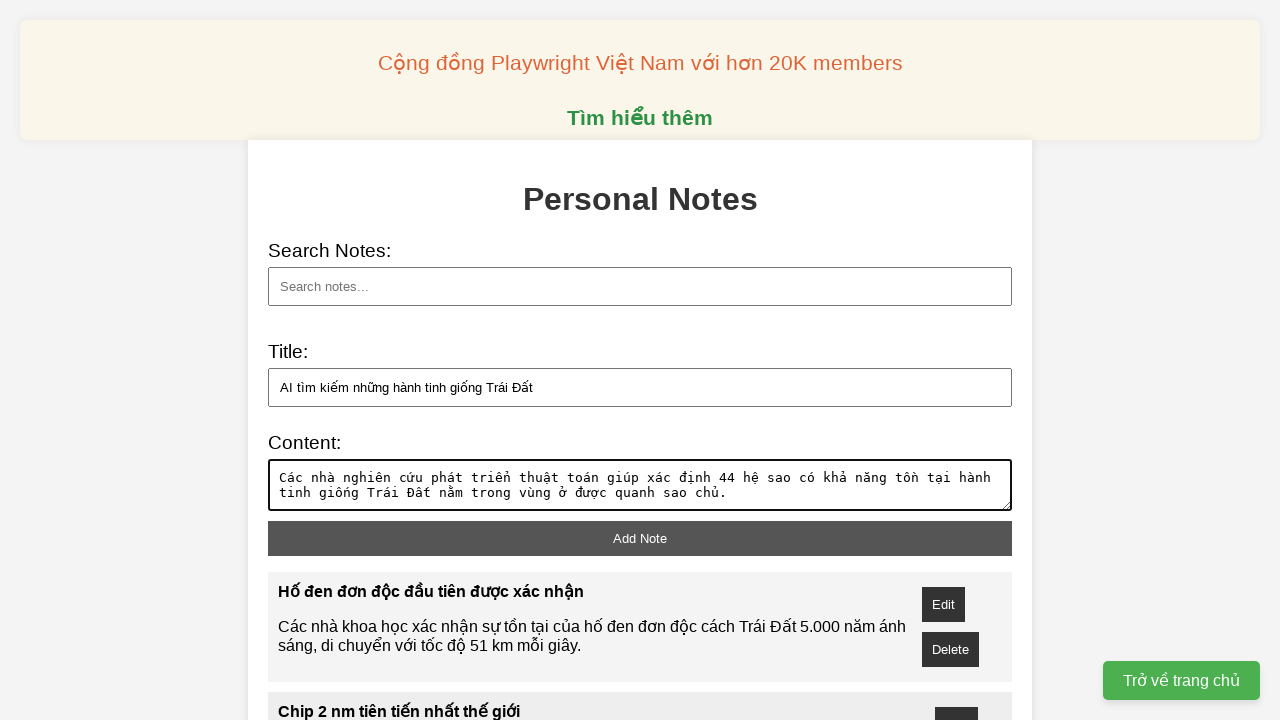

Clicked add note button at (640, 538) on xpath=//button[@id="add-note"]
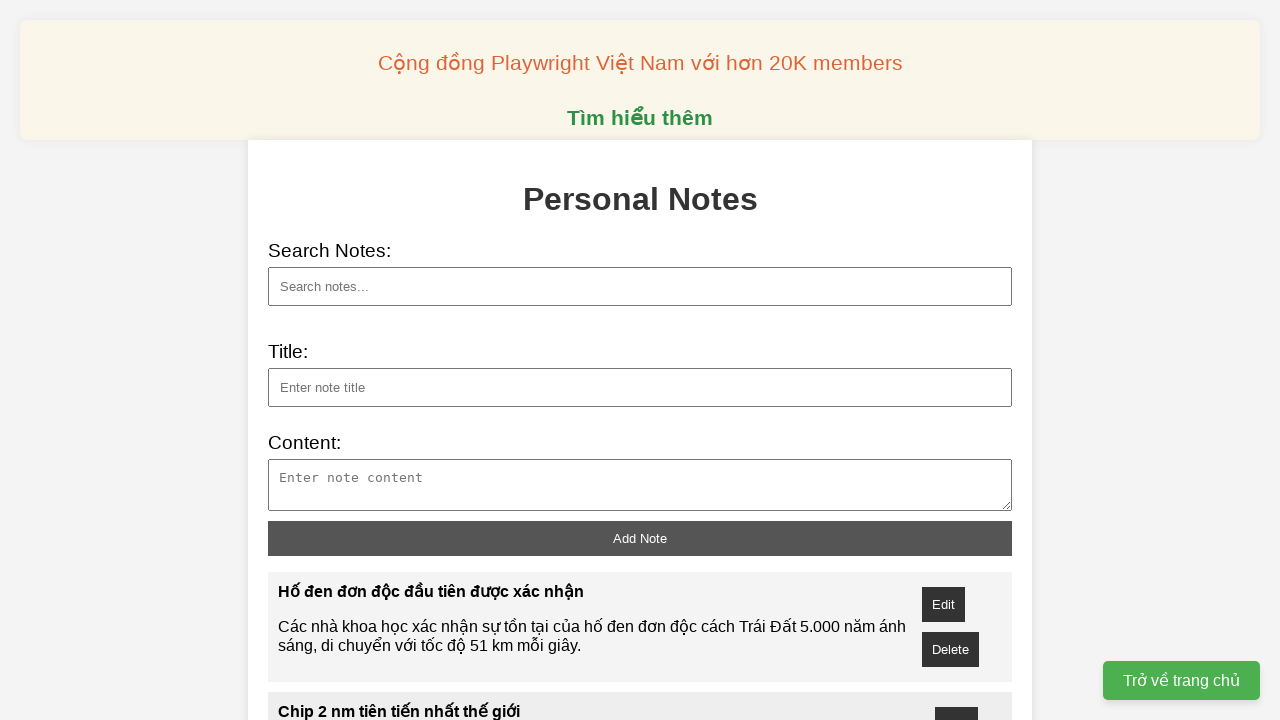

Searched for notes containing 'AI' on //input[@type="text" and @id="search"]
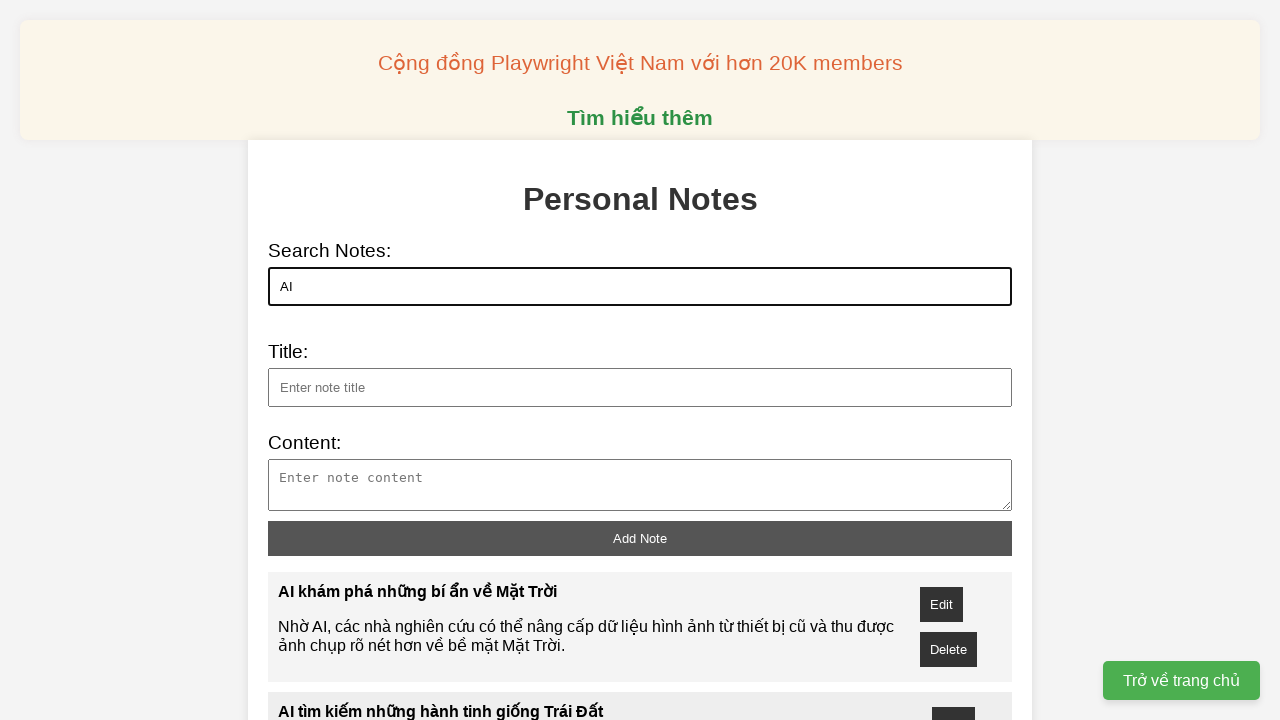

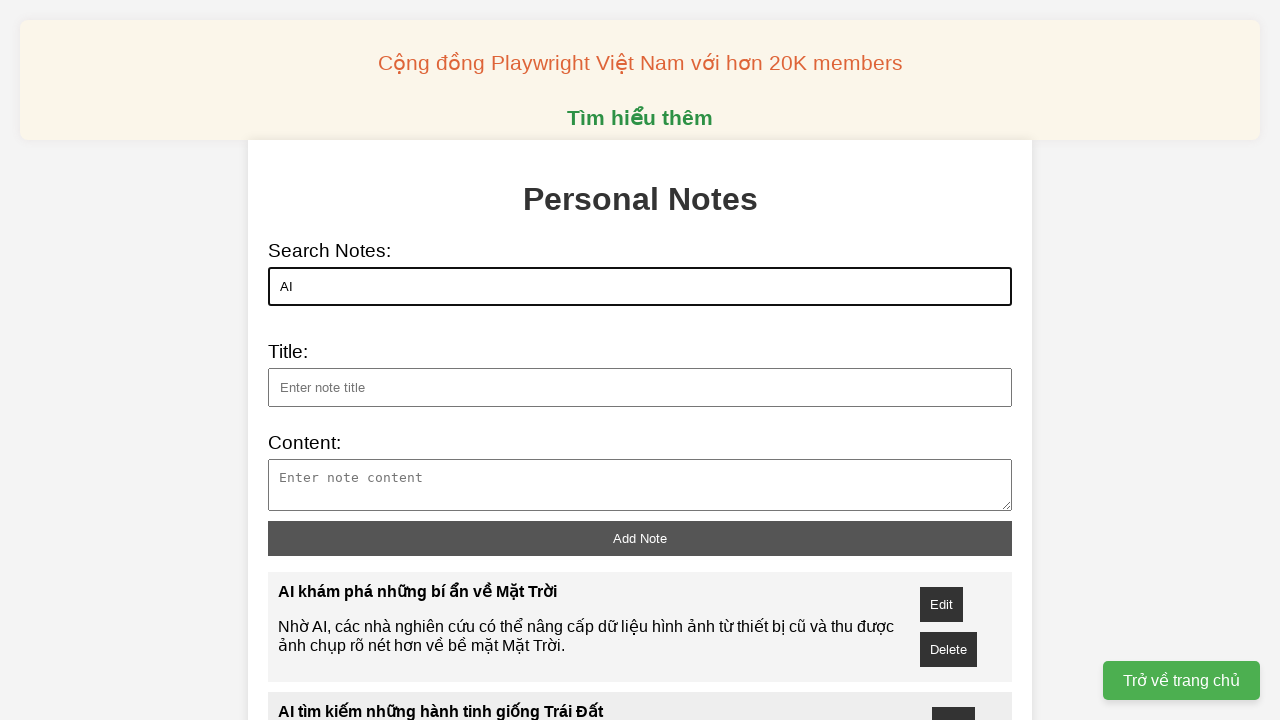